Tests clearing the complete state of all items by checking and then unchecking the toggle all

Starting URL: https://demo.playwright.dev/todomvc

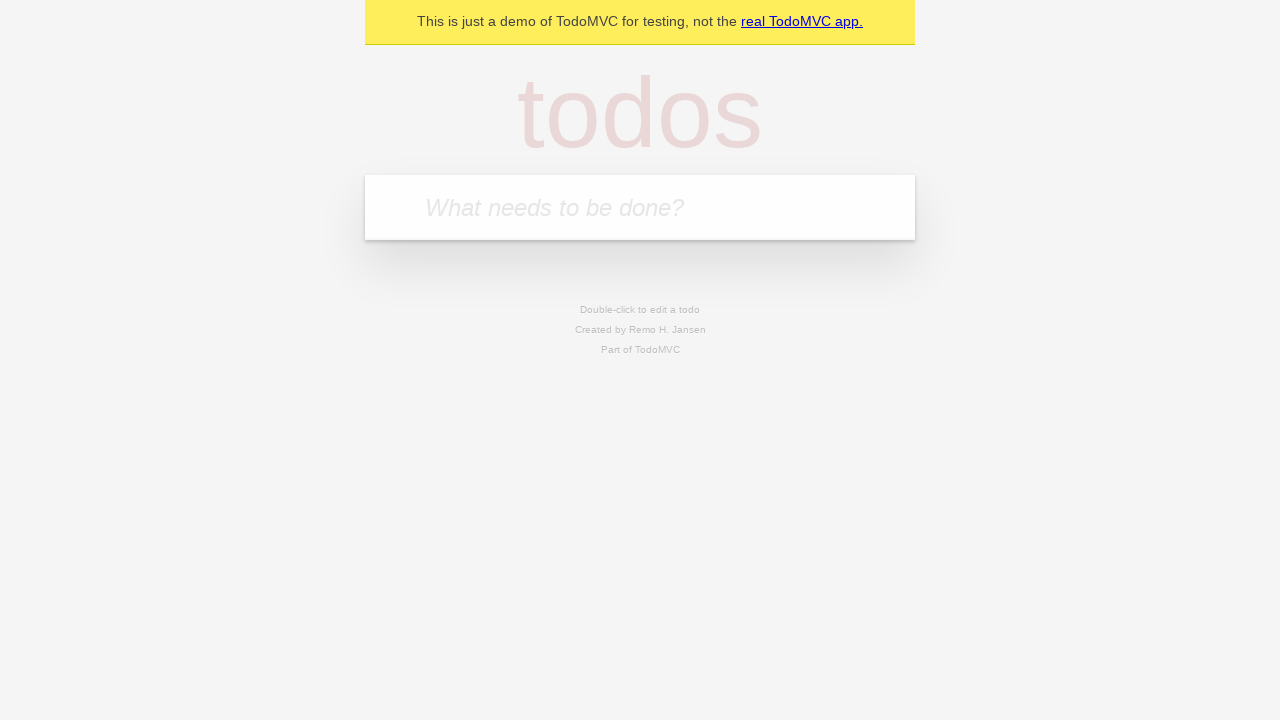

Filled todo input with 'buy some cheese' on internal:attr=[placeholder="What needs to be done?"i]
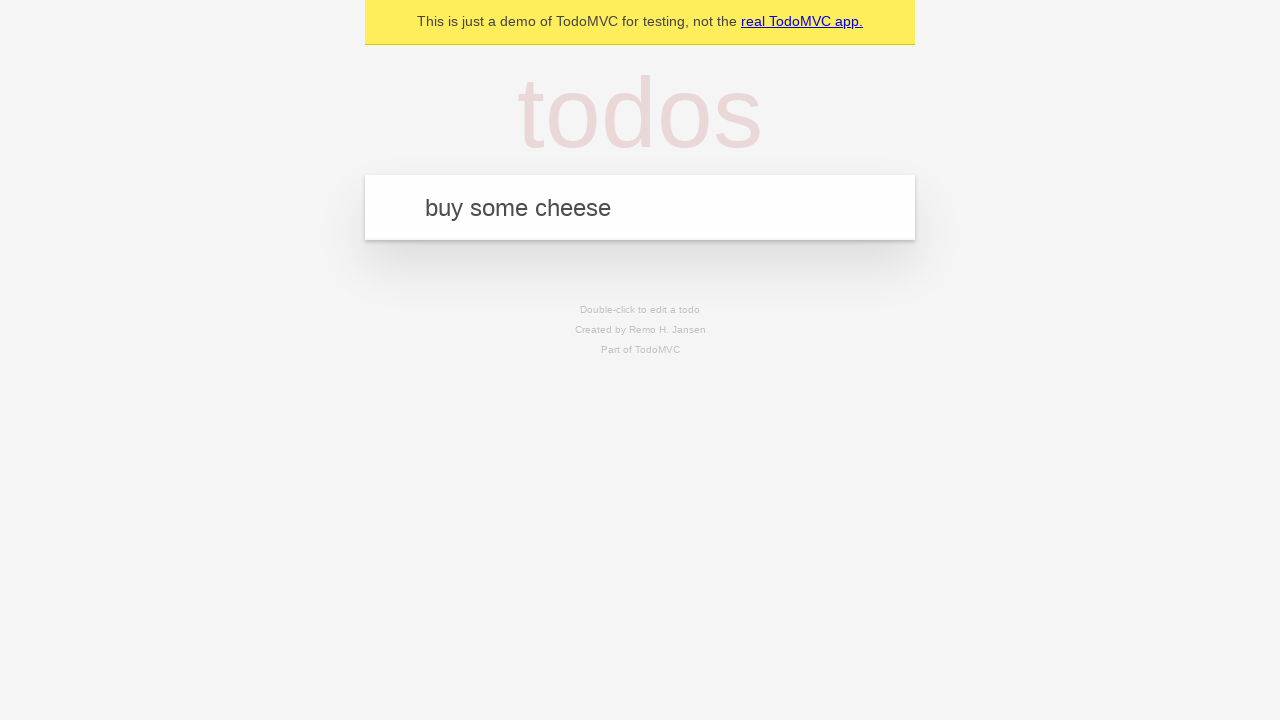

Pressed Enter to create todo 'buy some cheese' on internal:attr=[placeholder="What needs to be done?"i]
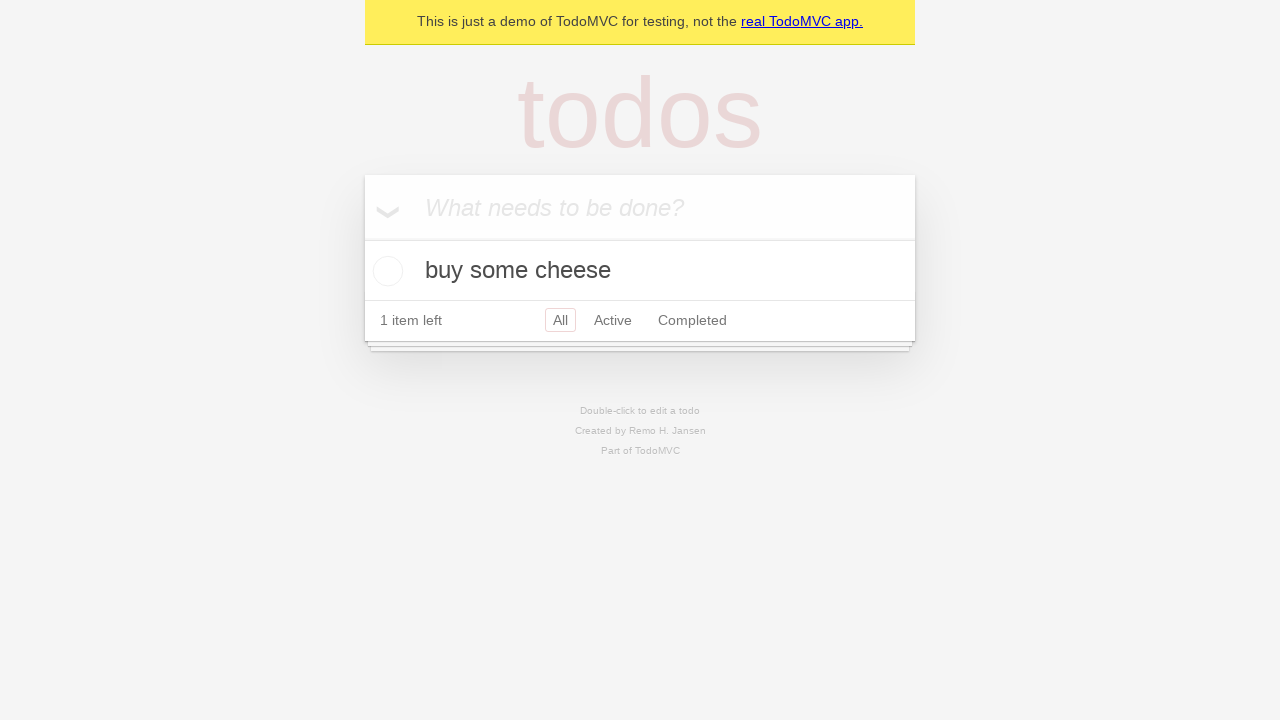

Filled todo input with 'feed the cat' on internal:attr=[placeholder="What needs to be done?"i]
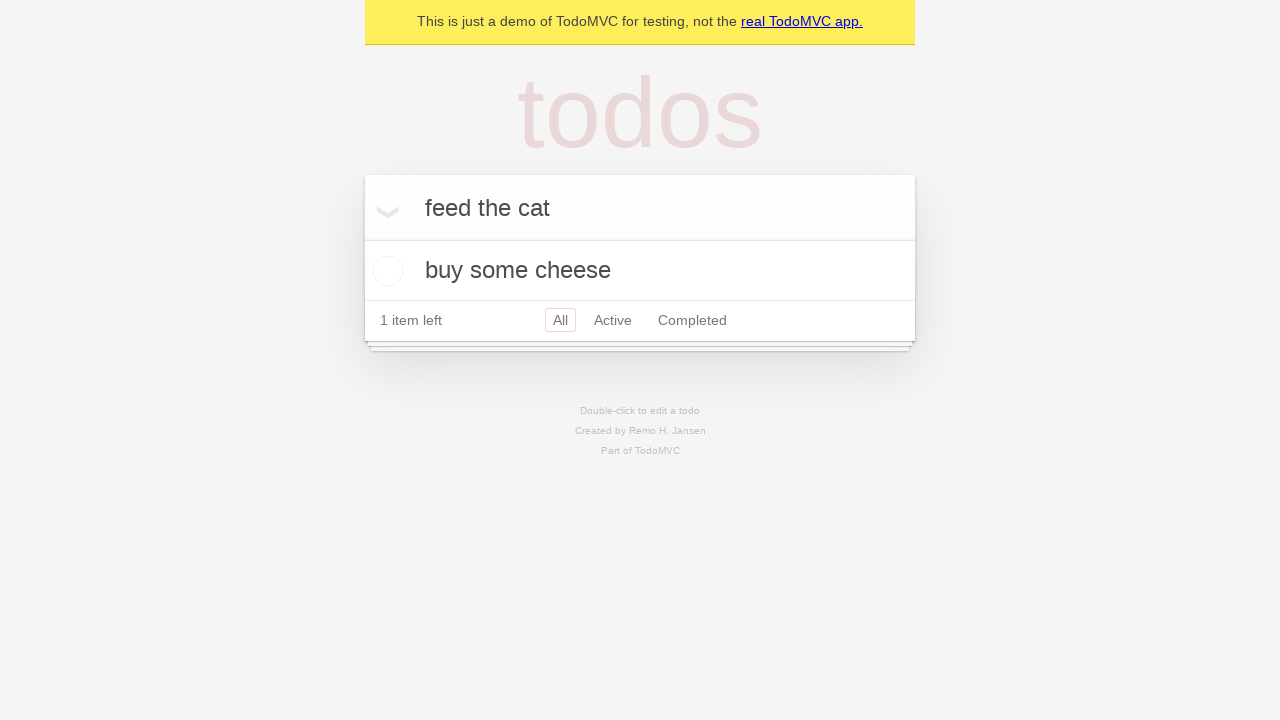

Pressed Enter to create todo 'feed the cat' on internal:attr=[placeholder="What needs to be done?"i]
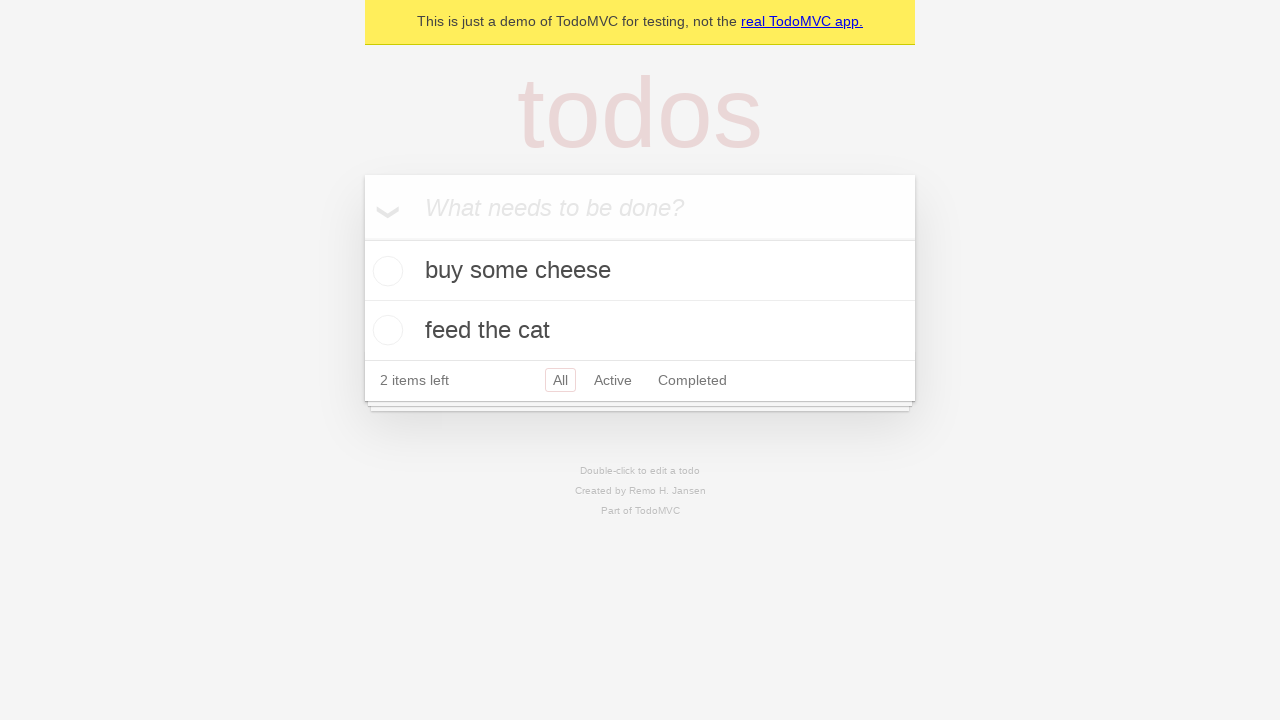

Filled todo input with 'book a doctors appointment' on internal:attr=[placeholder="What needs to be done?"i]
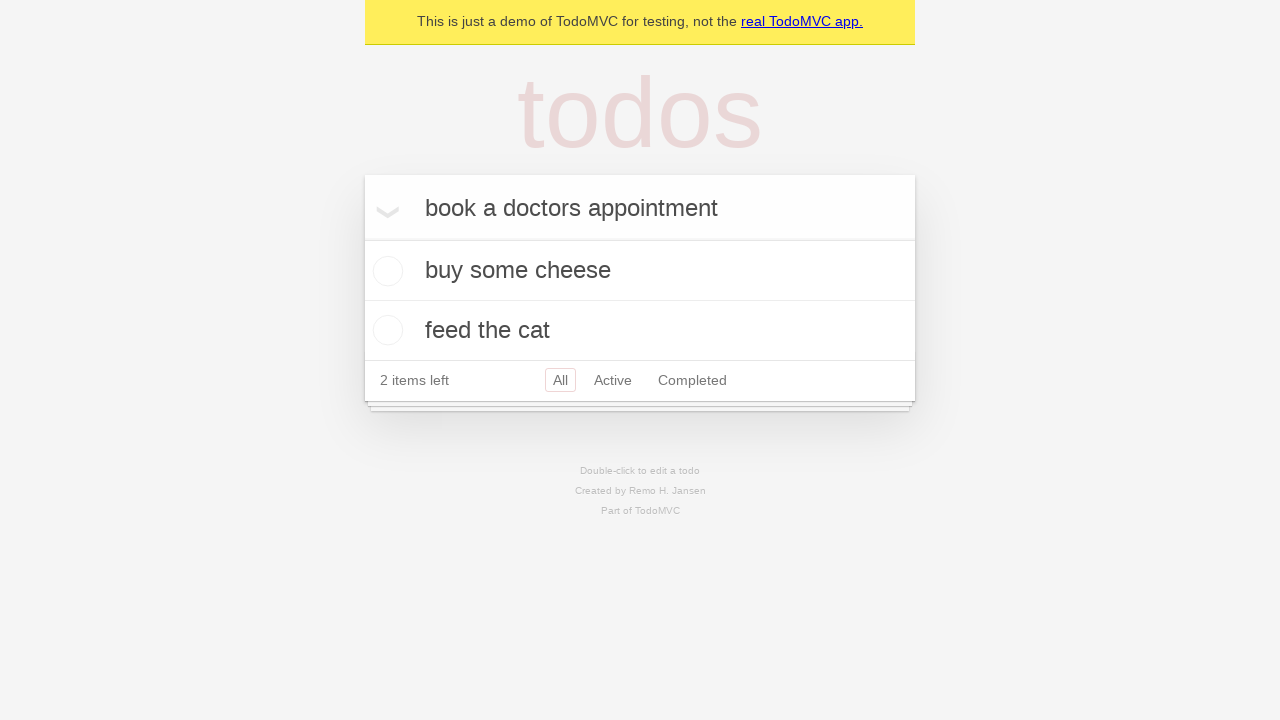

Pressed Enter to create todo 'book a doctors appointment' on internal:attr=[placeholder="What needs to be done?"i]
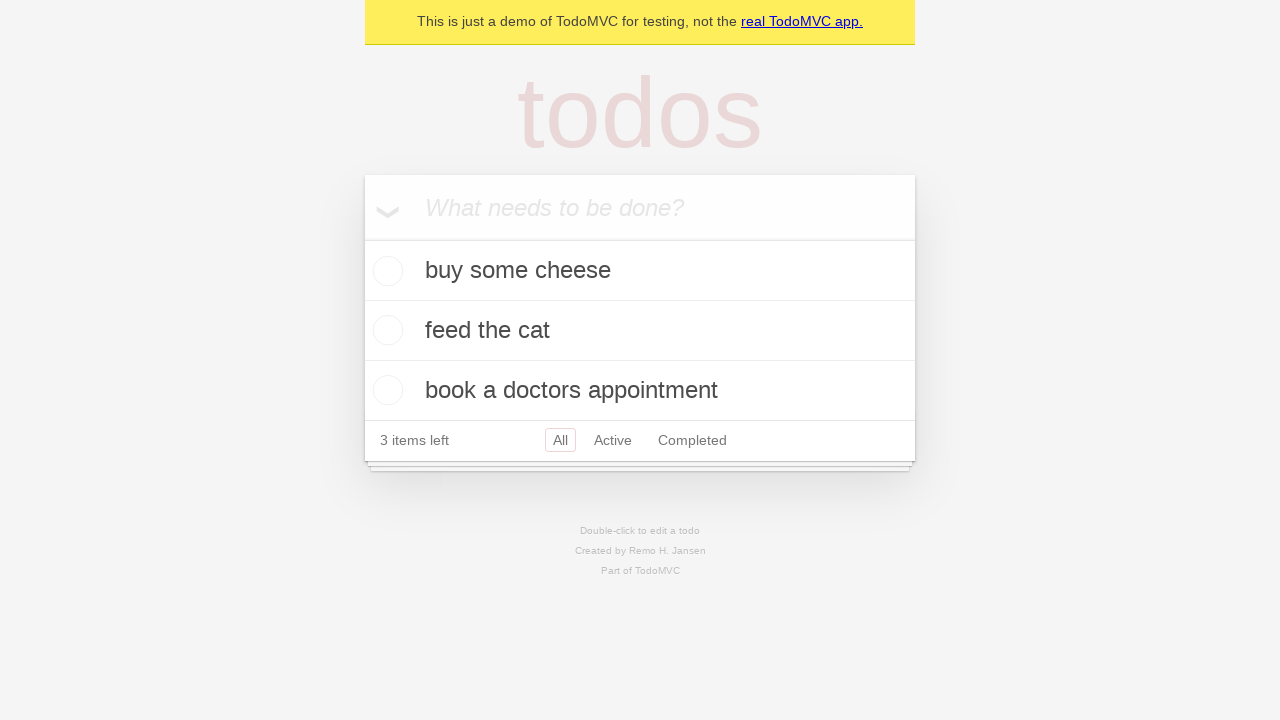

Checked 'Mark all as complete' toggle to mark all todos as complete at (362, 238) on internal:label="Mark all as complete"i
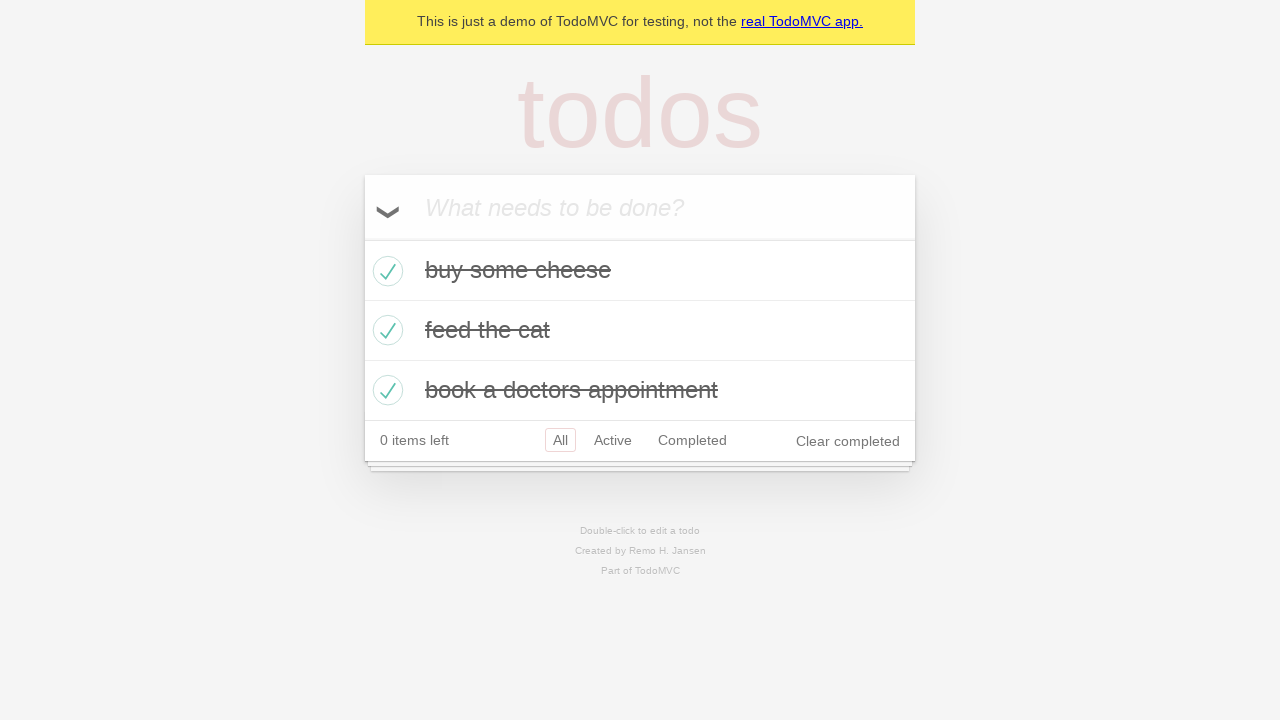

Unchecked 'Mark all as complete' toggle to clear complete state of all items at (362, 238) on internal:label="Mark all as complete"i
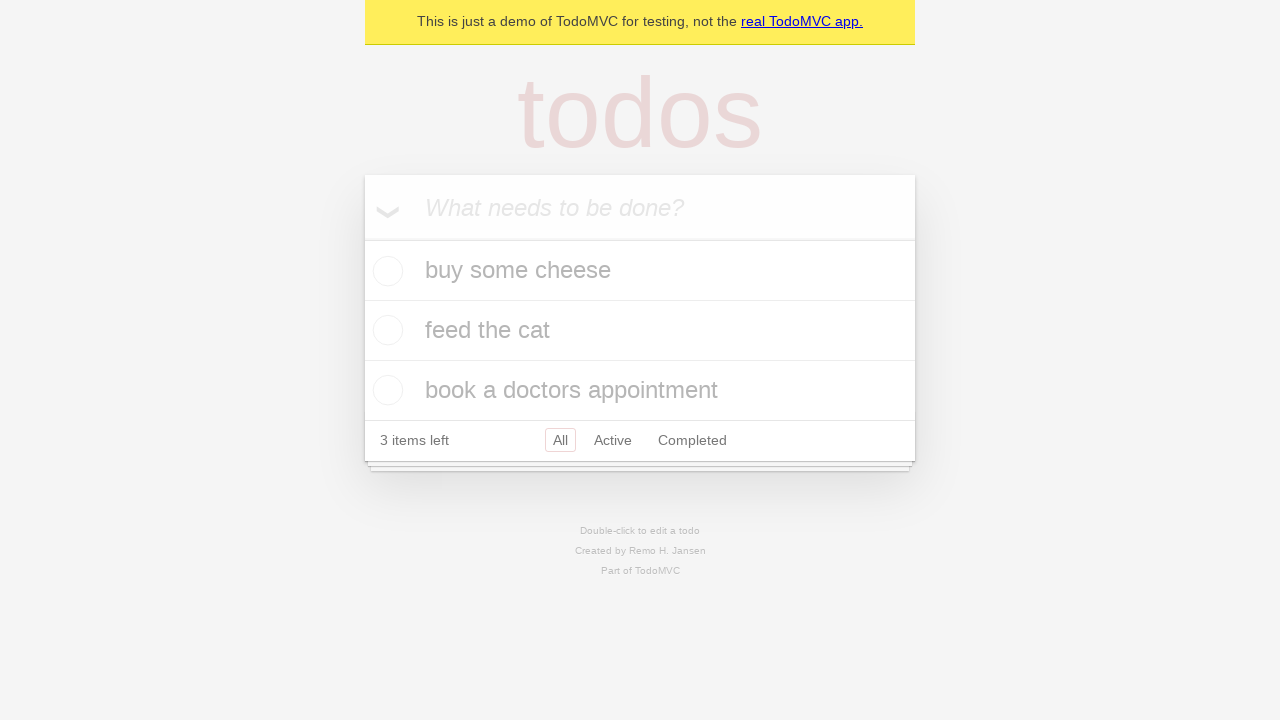

Verified that todo items are visible on the page
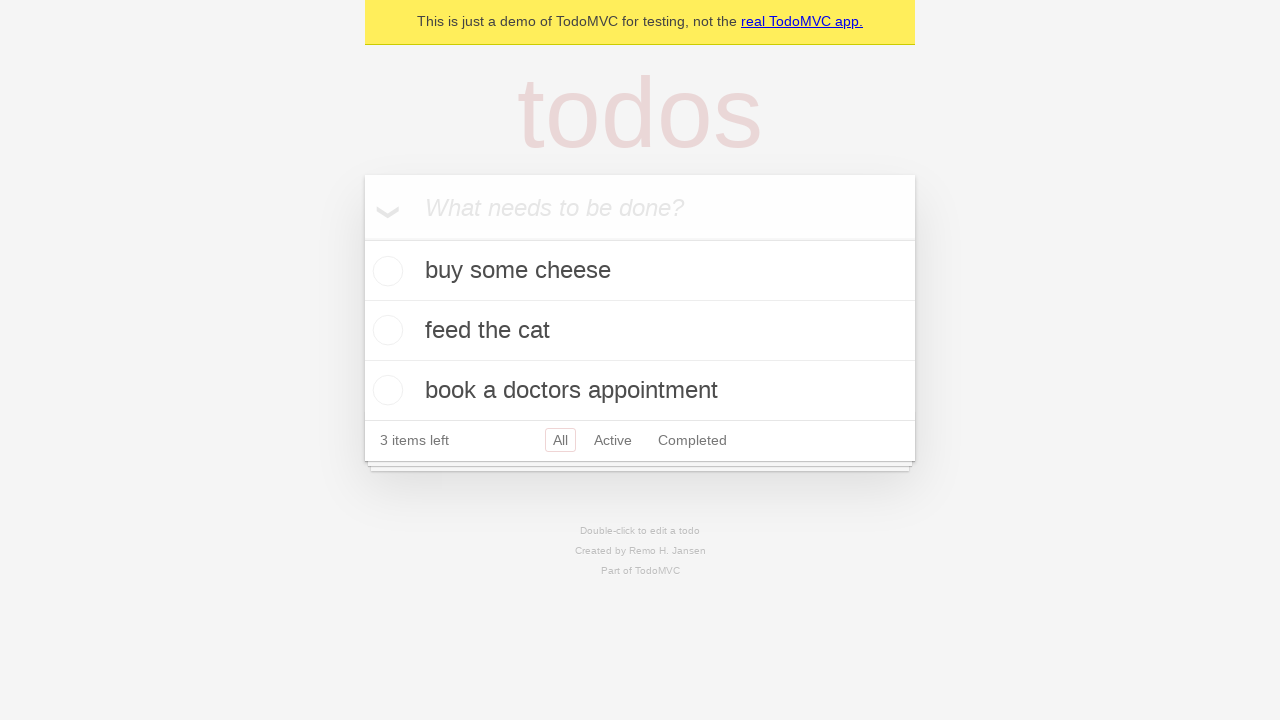

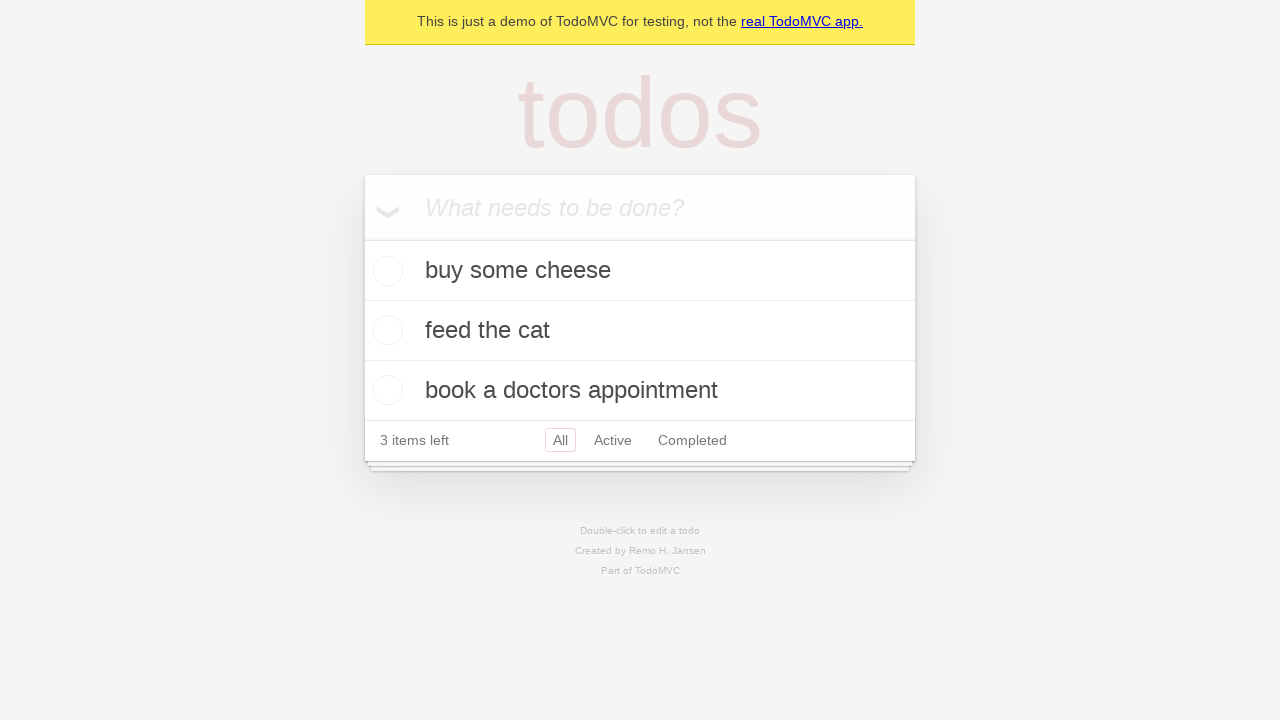